Tests tooltip functionality by accessing an input field within an iframe and retrieving its title attribute

Starting URL: https://jqueryui.com/tooltip/

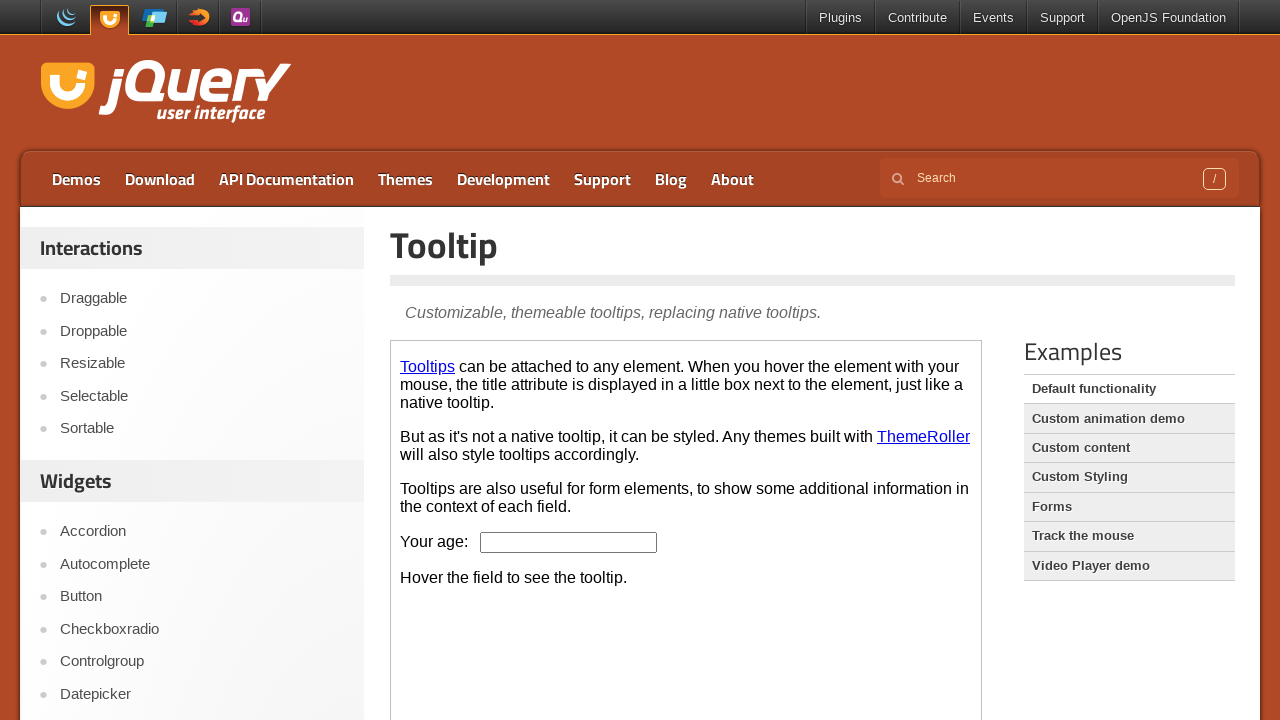

Located demo iframe
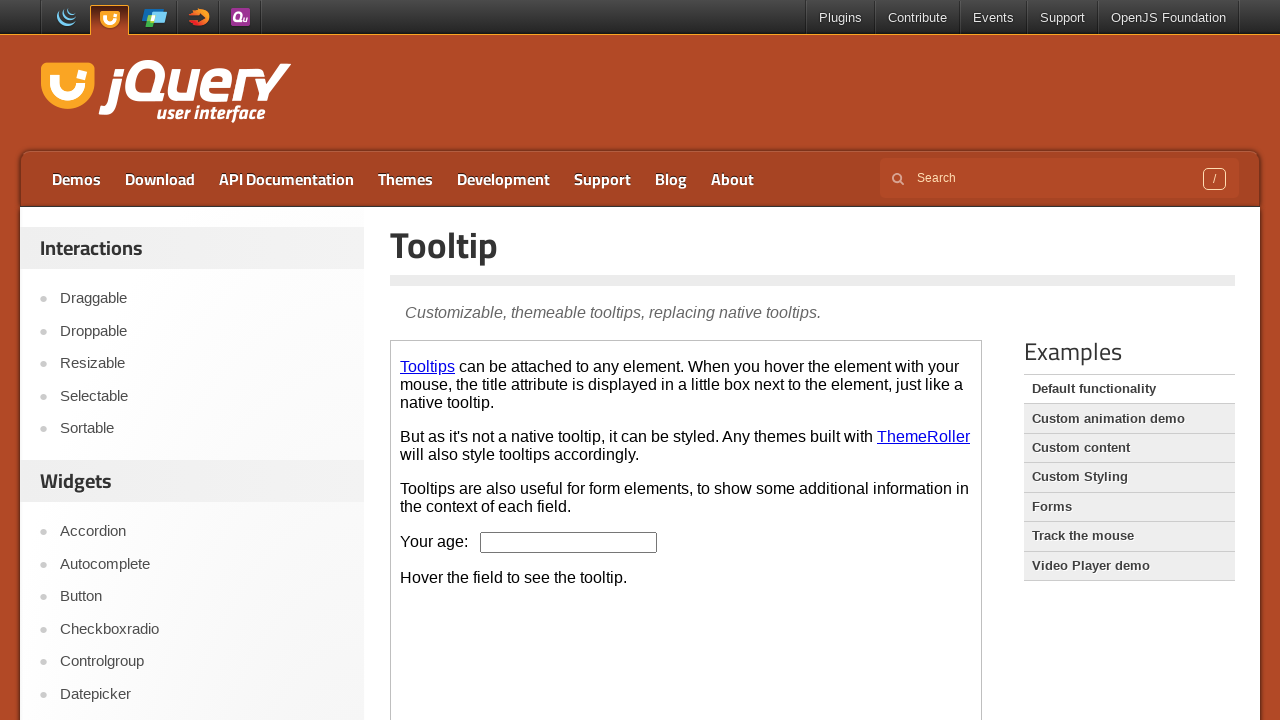

Located age input field within iframe
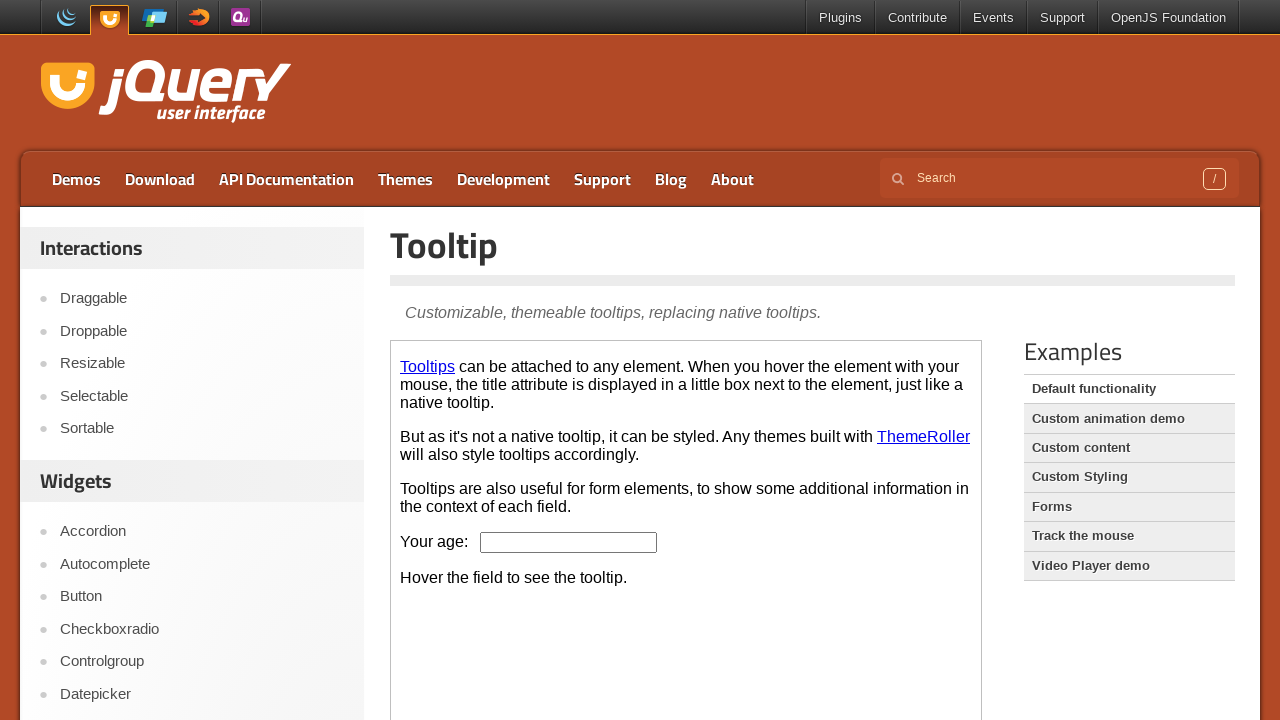

Age input field loaded and ready
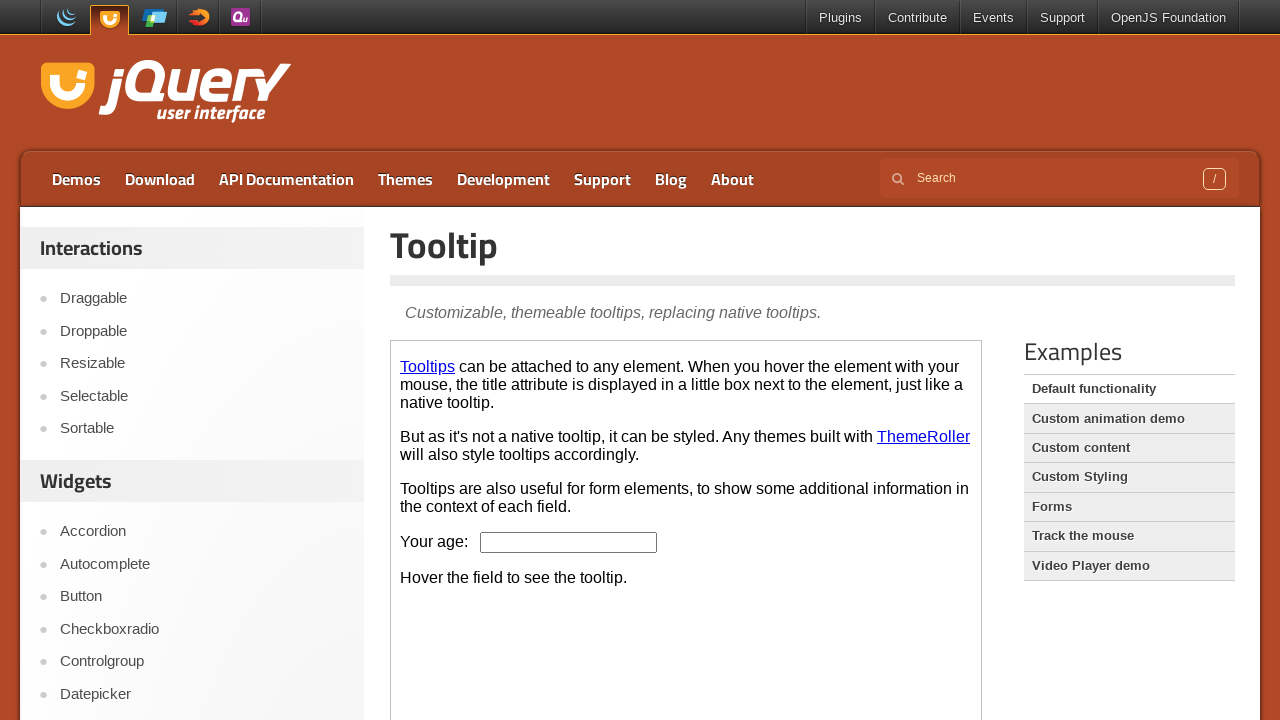

Hovered over age input field to trigger tooltip at (569, 542) on iframe.demo-frame >> internal:control=enter-frame >> #age
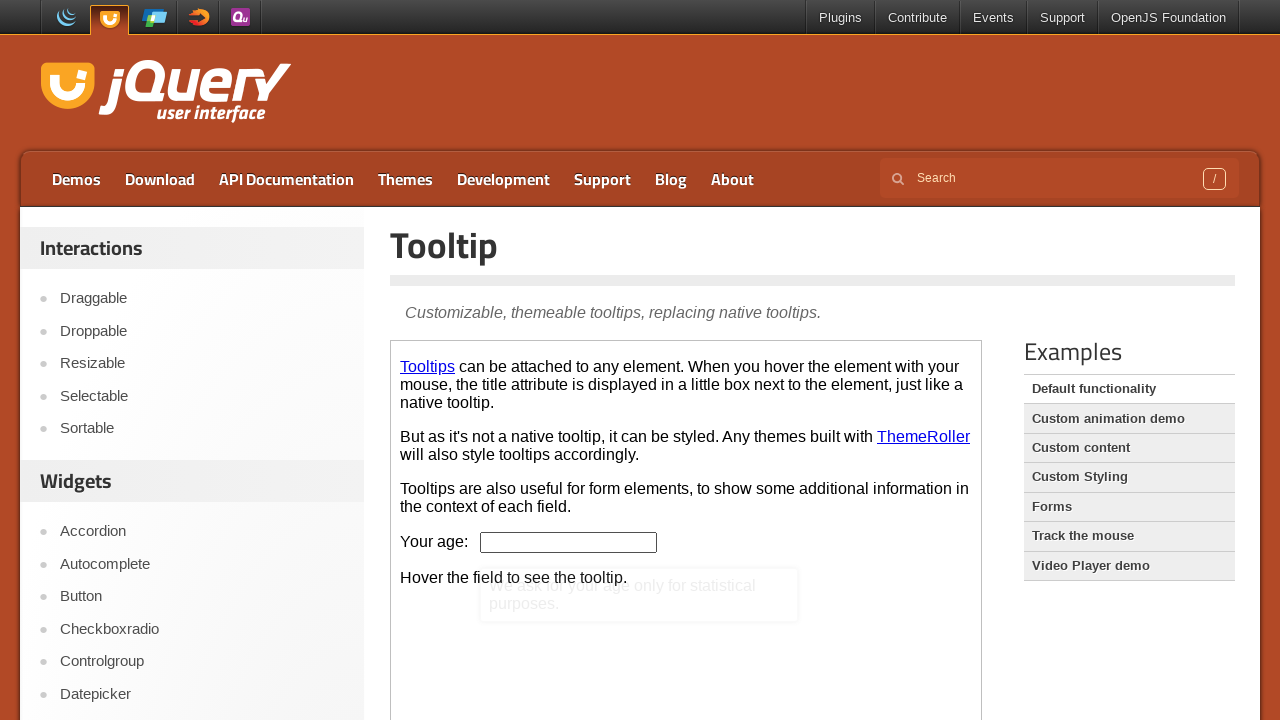

Retrieved tooltip text: ''
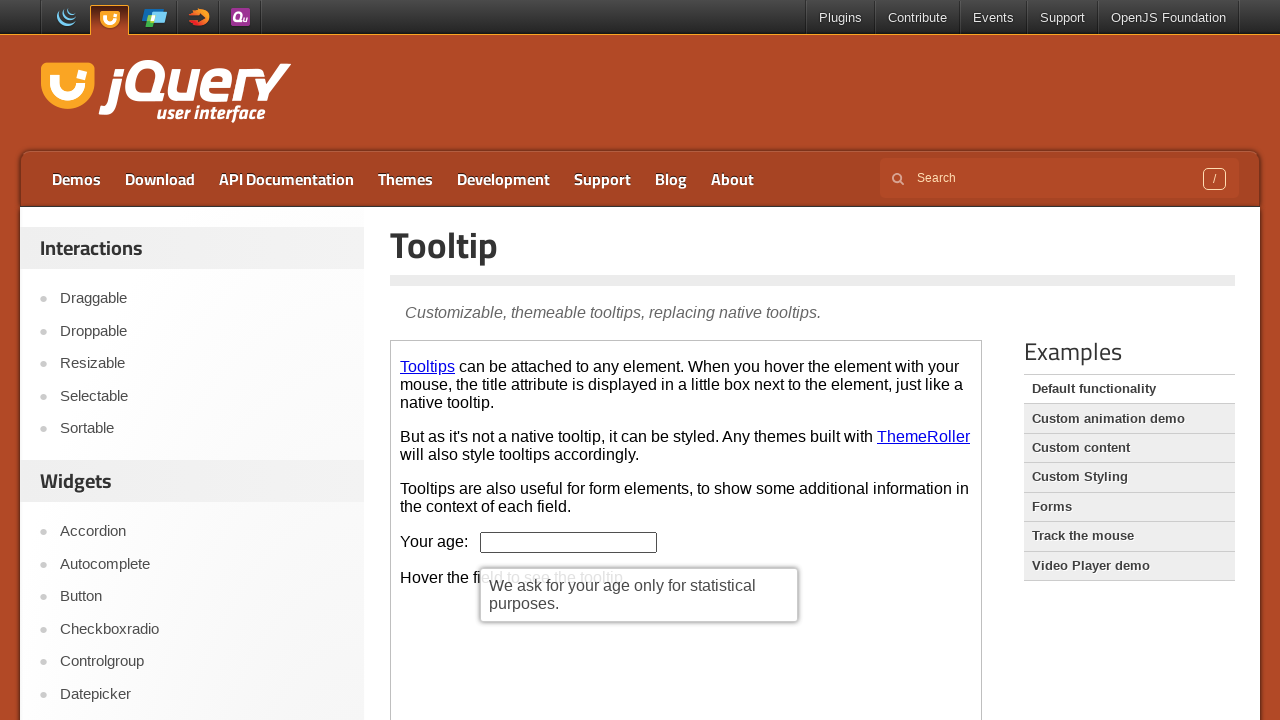

Printed tooltip text to console
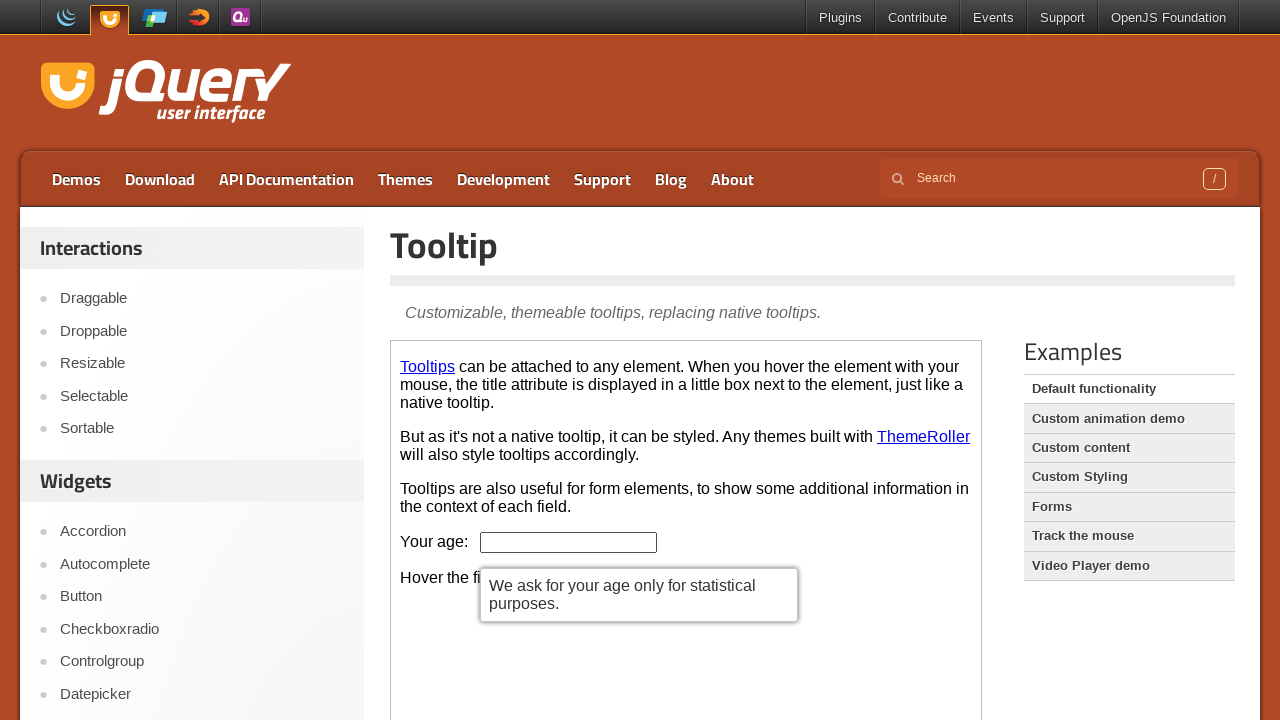

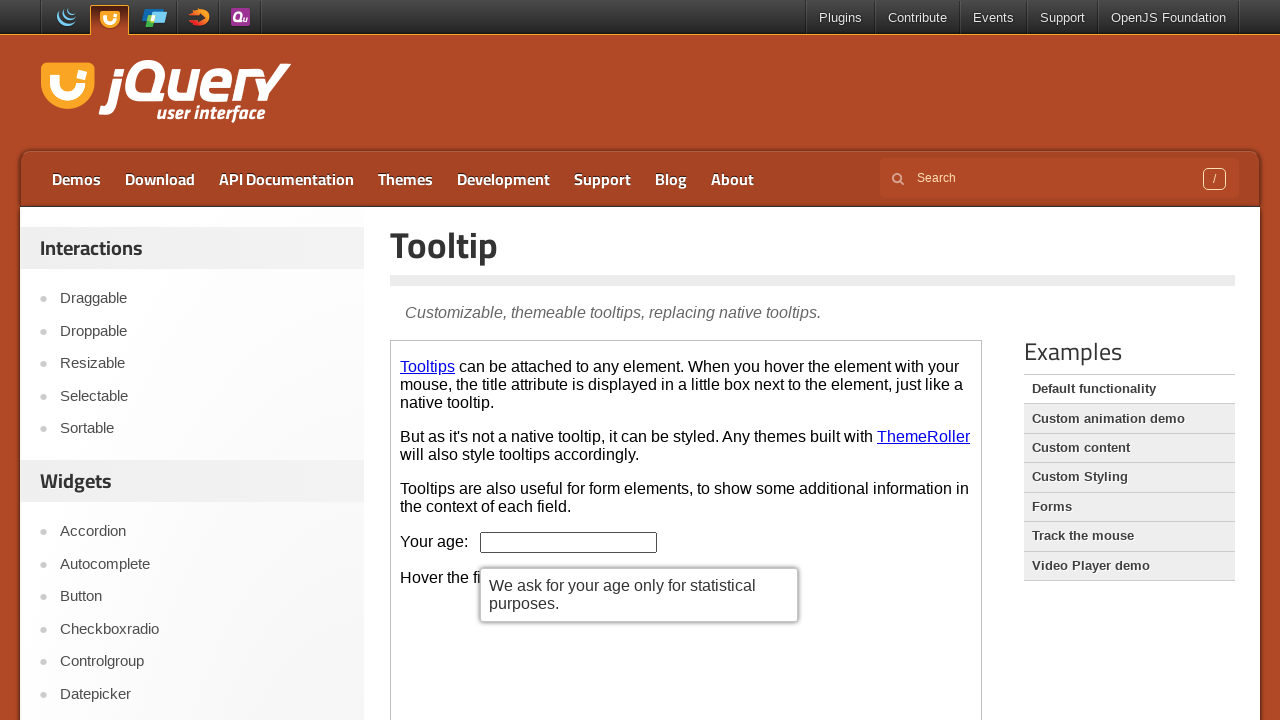